Tests registration form submission by filling in first name, last name, and email fields, then verifying successful registration message

Starting URL: http://suninjuly.github.io/registration1.html

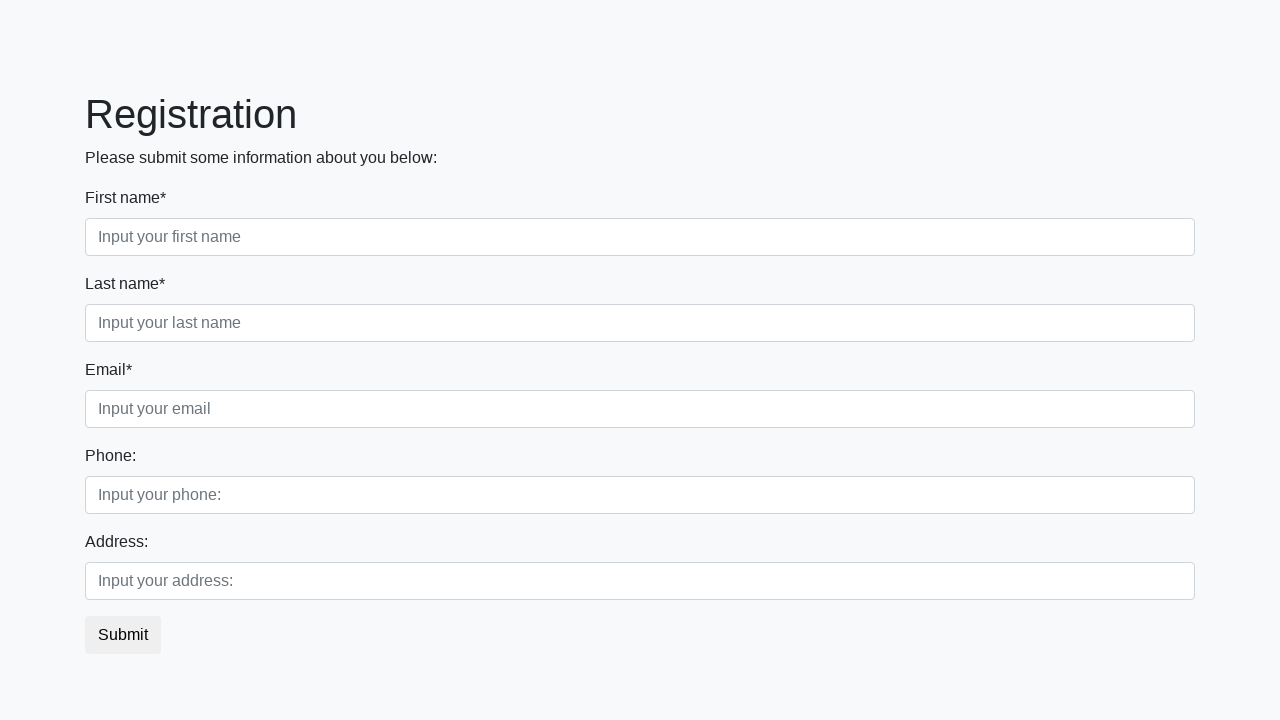

Filled first name field with 'Dimas' on .first_block .form-control.first
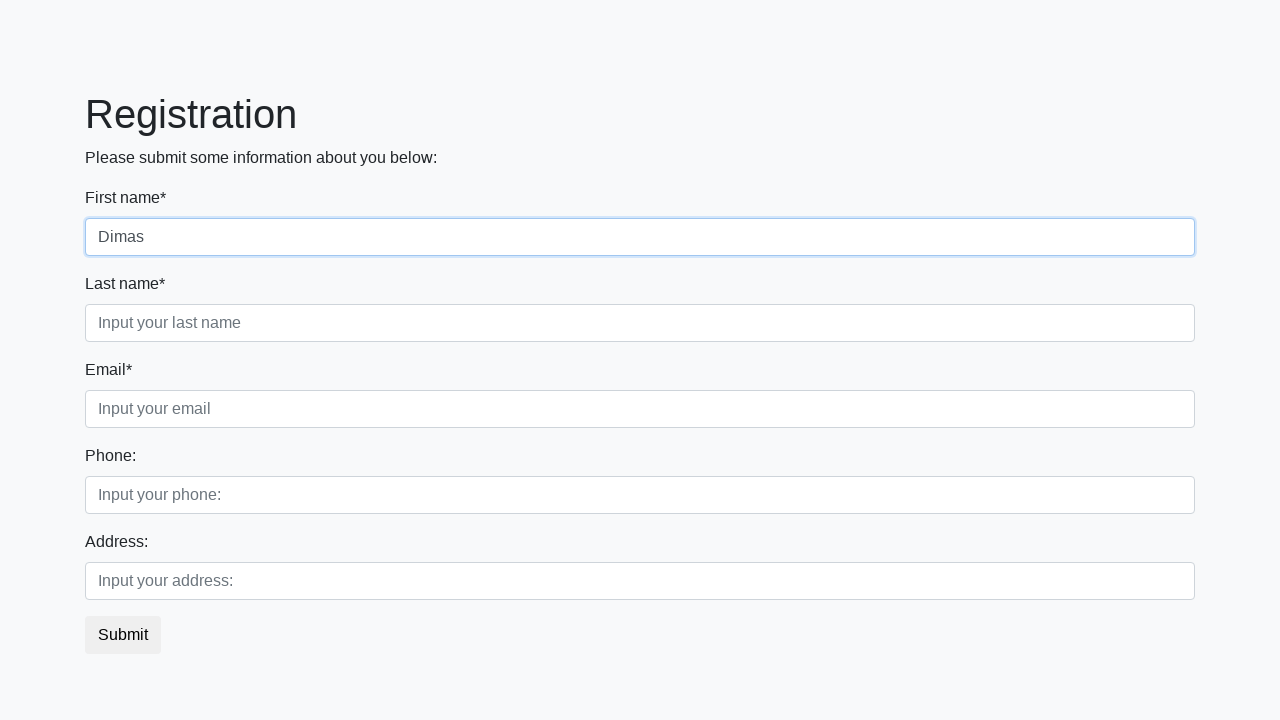

Filled last name field with 'Normas' on .first_block .form-control.second
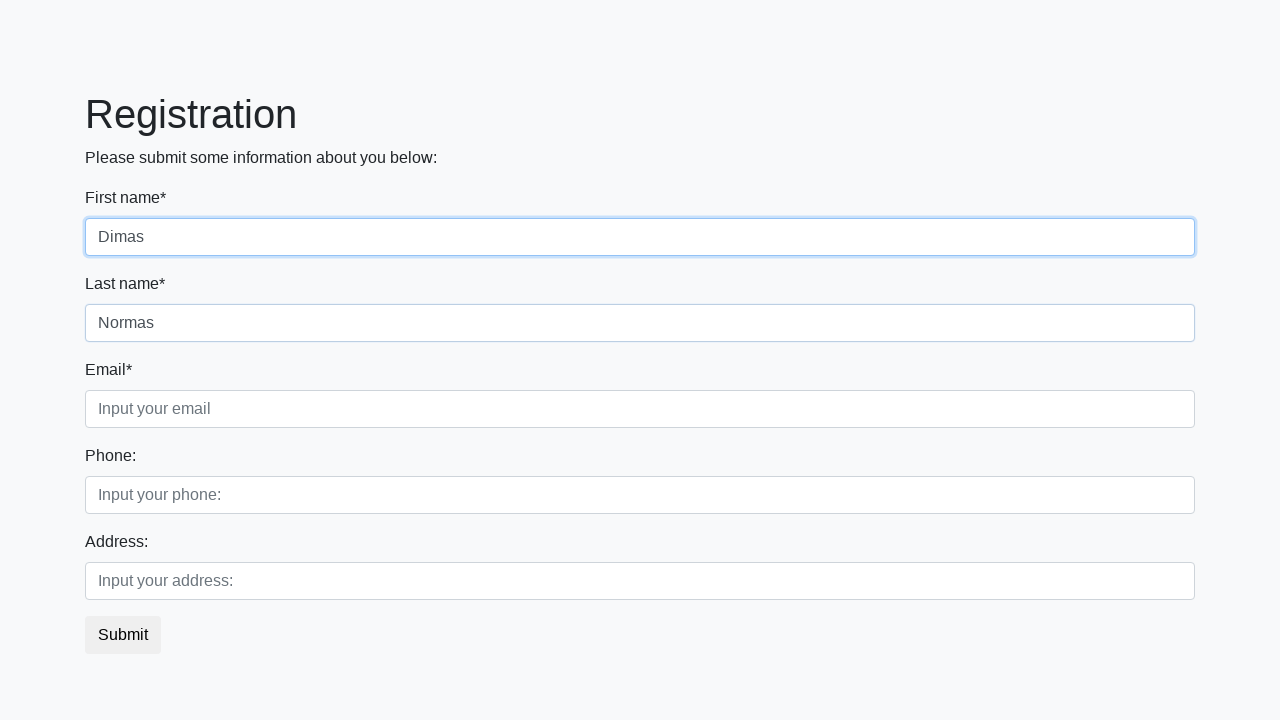

Filled email field with 'dimas@normas.com' on .first_block .form-control.third
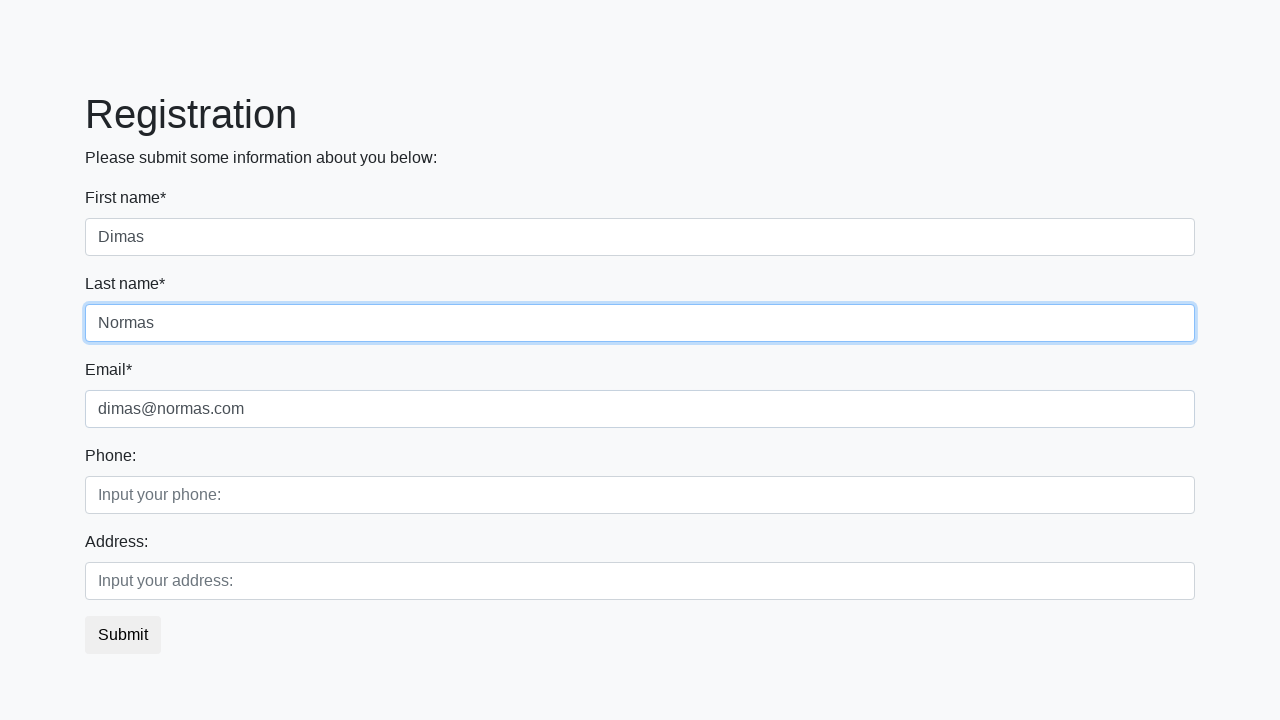

Clicked submit button to register at (123, 635) on button.btn.btn-default
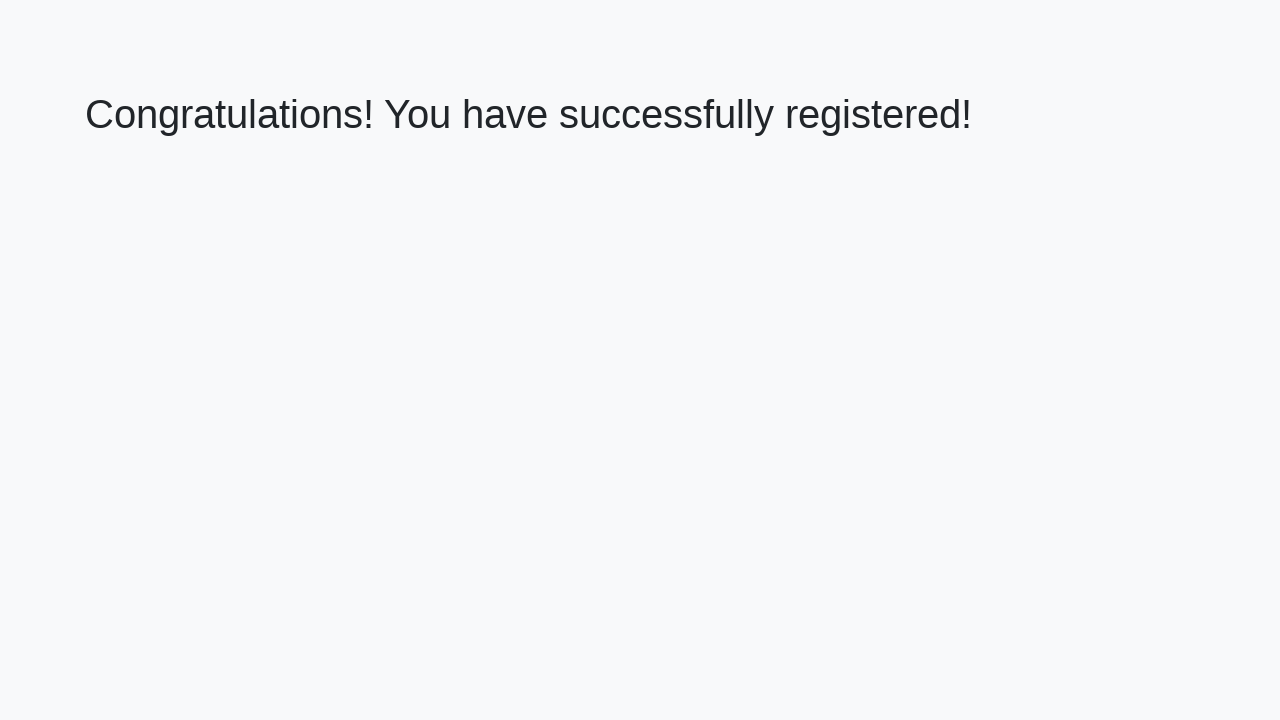

Success heading appeared on page
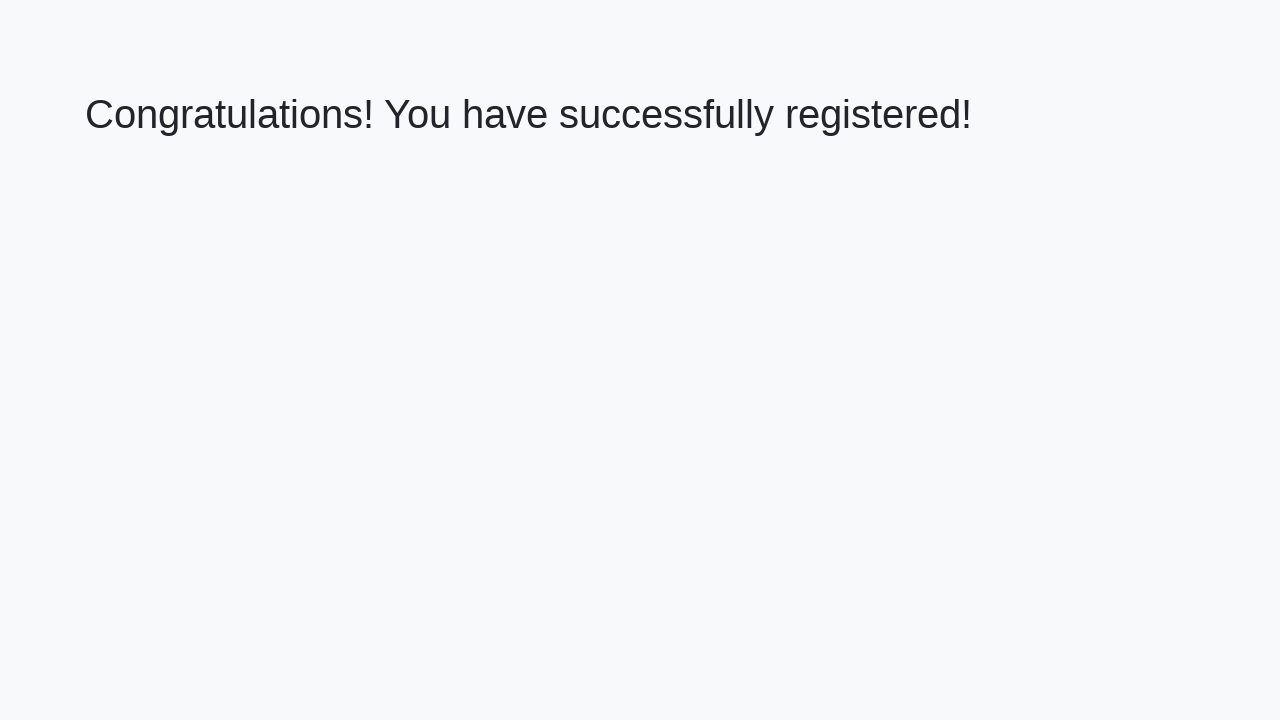

Verified success message: 'Congratulations! You have successfully registered!'
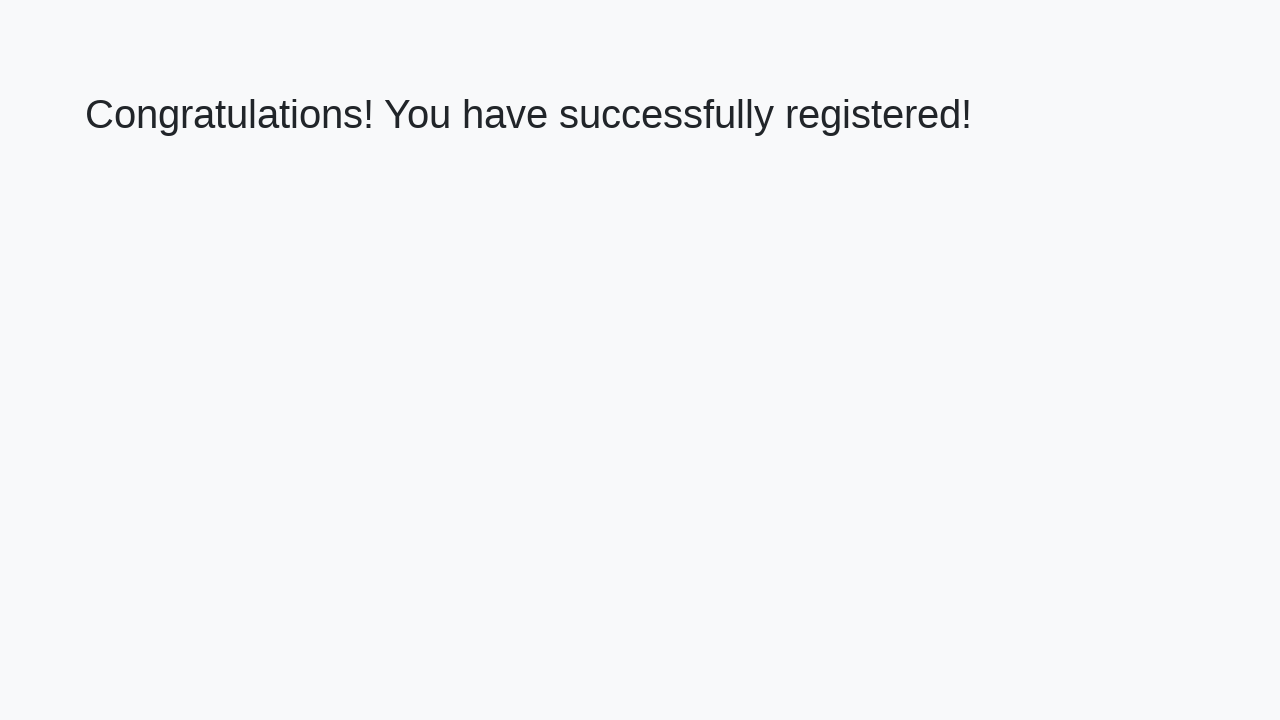

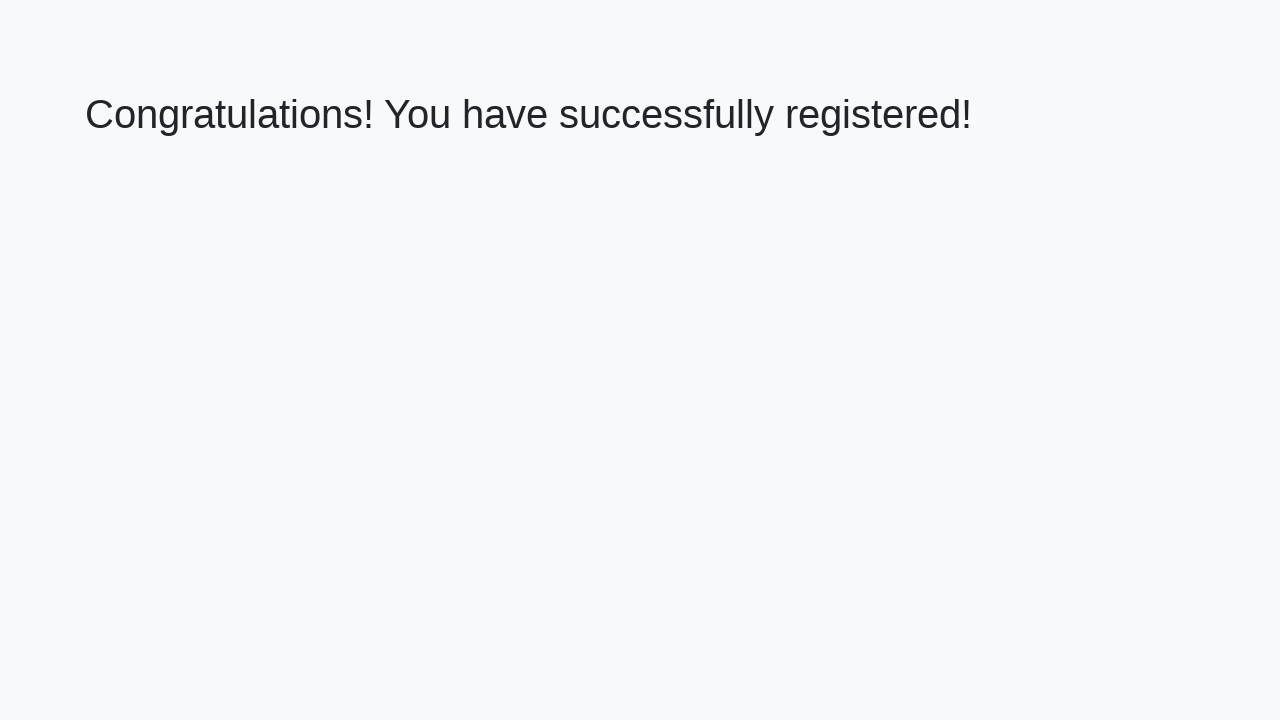